Tests login with blank credentials and verifies error message

Starting URL: http://saucedemo.com

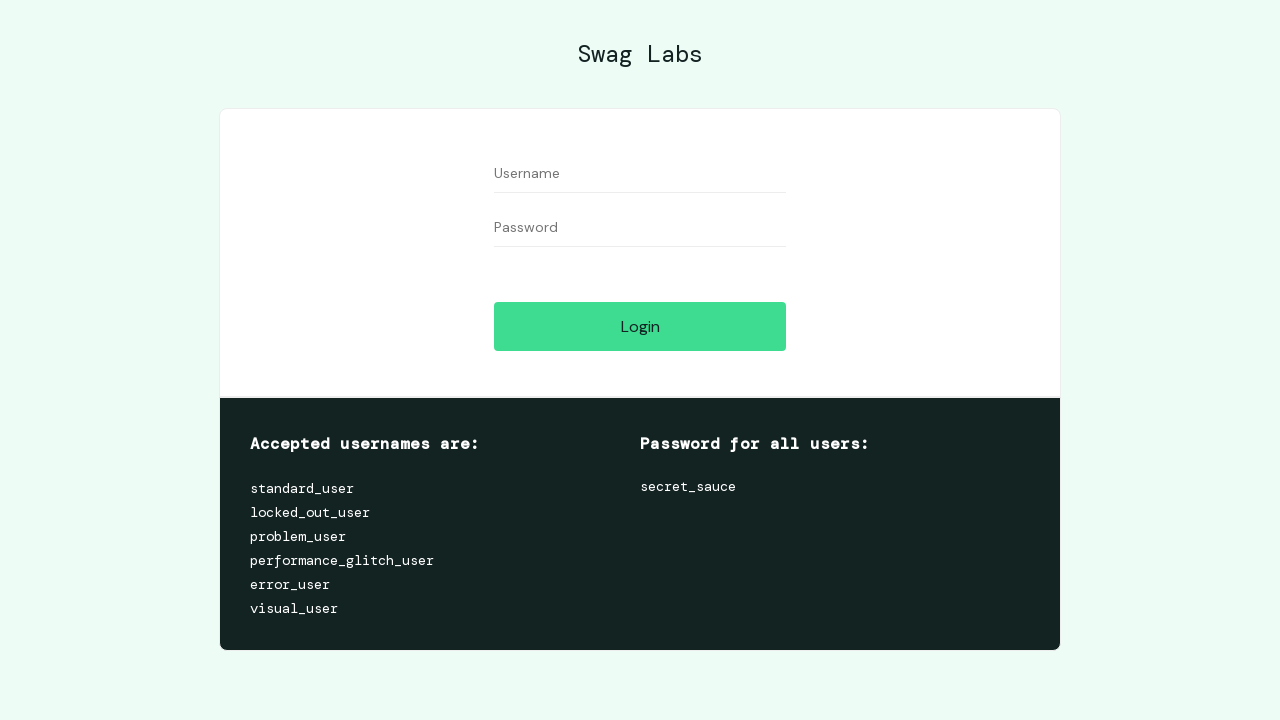

Navigated to Sauce Demo login page
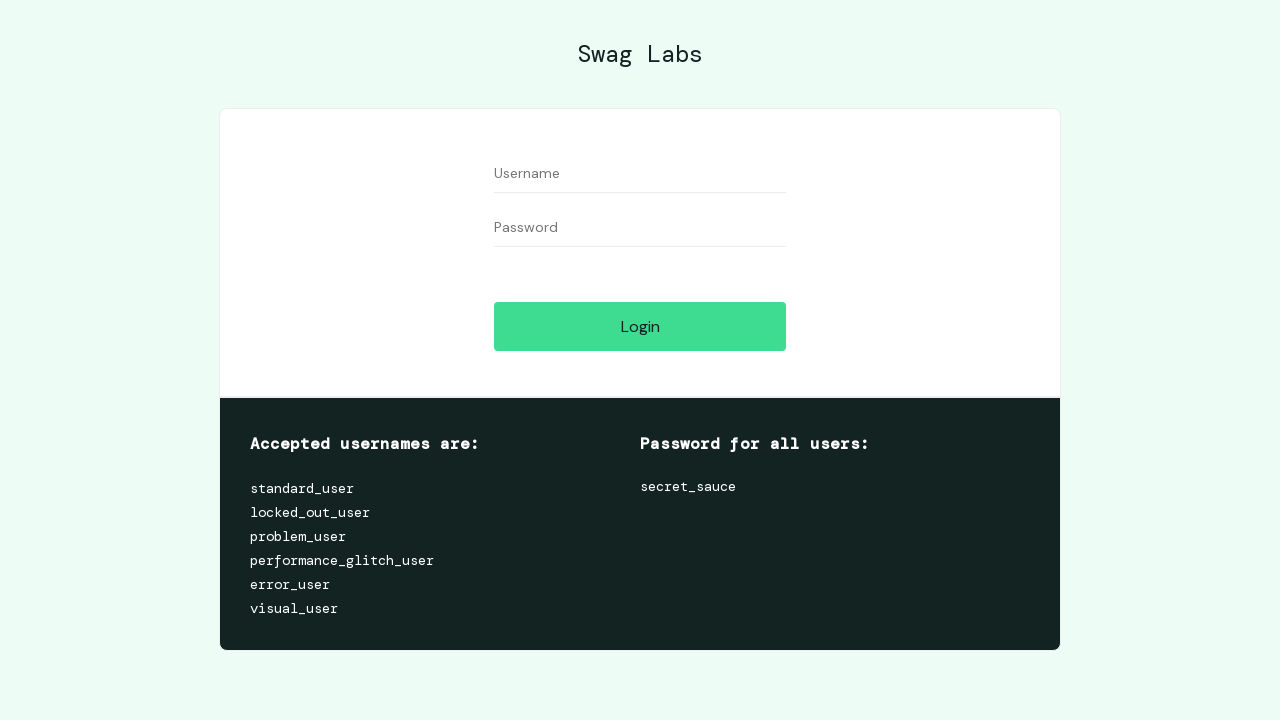

Cleared username field on #user-name
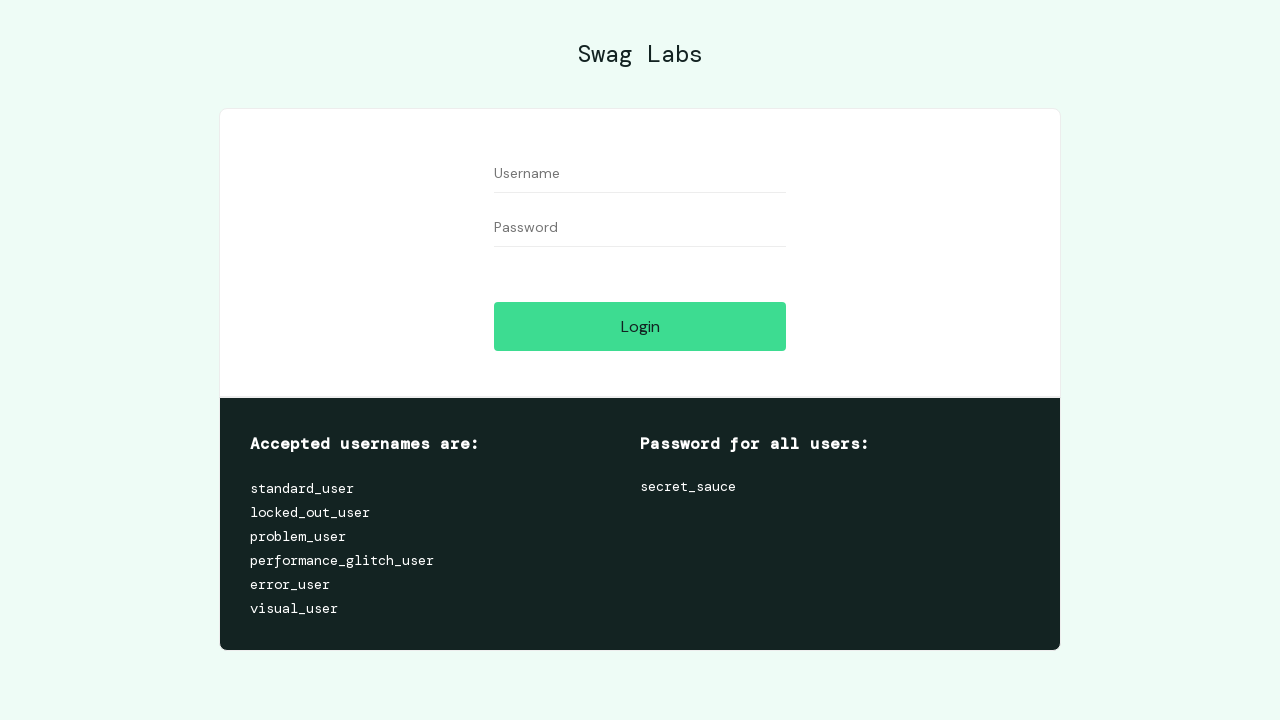

Cleared password field on #password
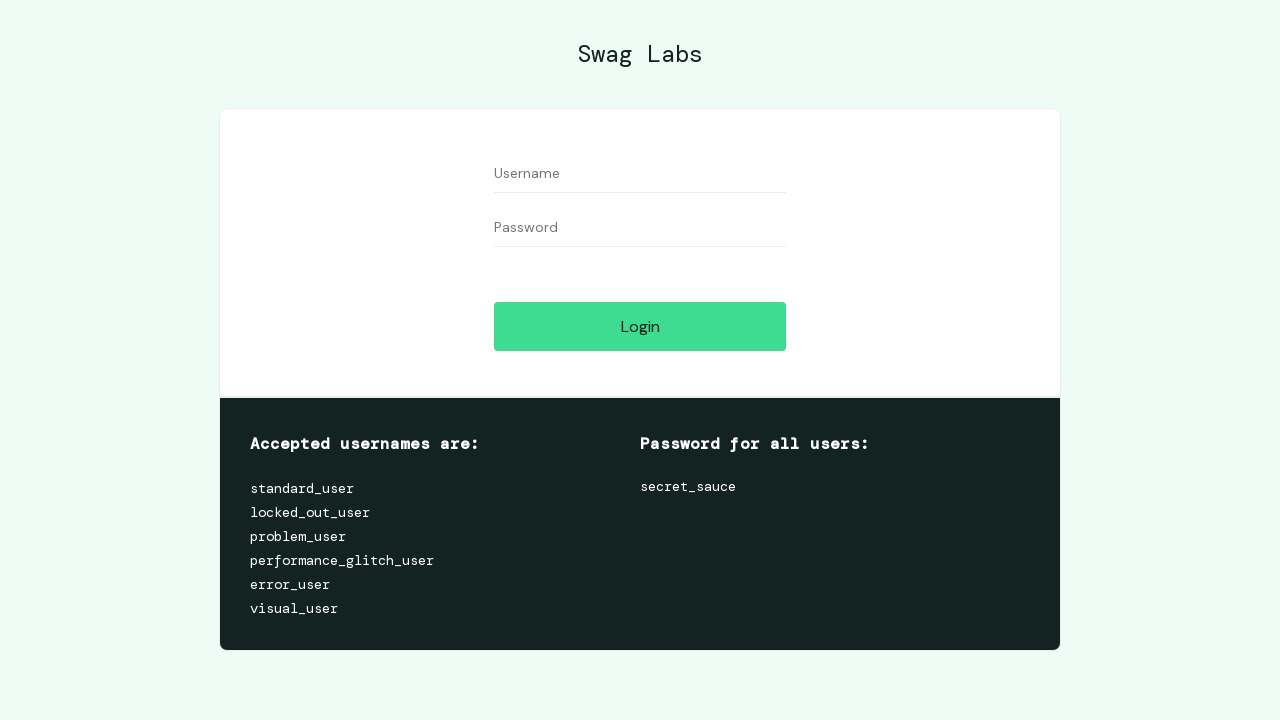

Clicked login button with blank credentials at (640, 326) on #login-button
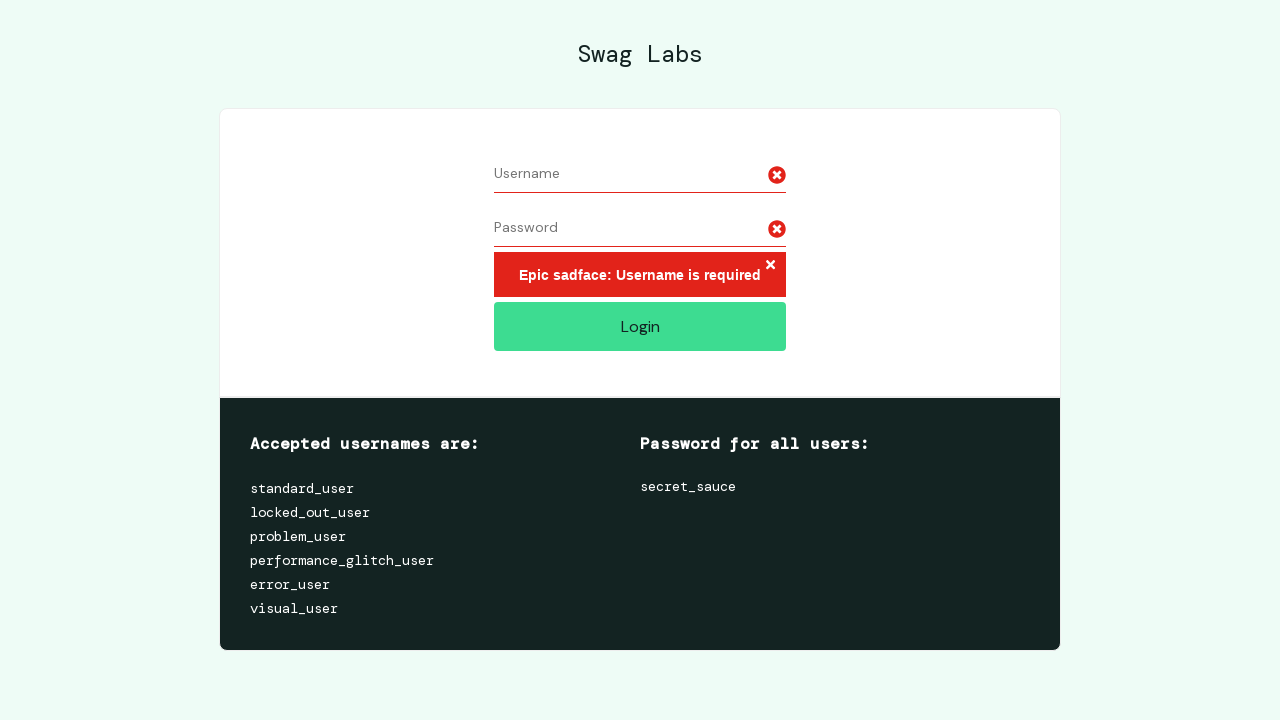

Error message appeared confirming login validation
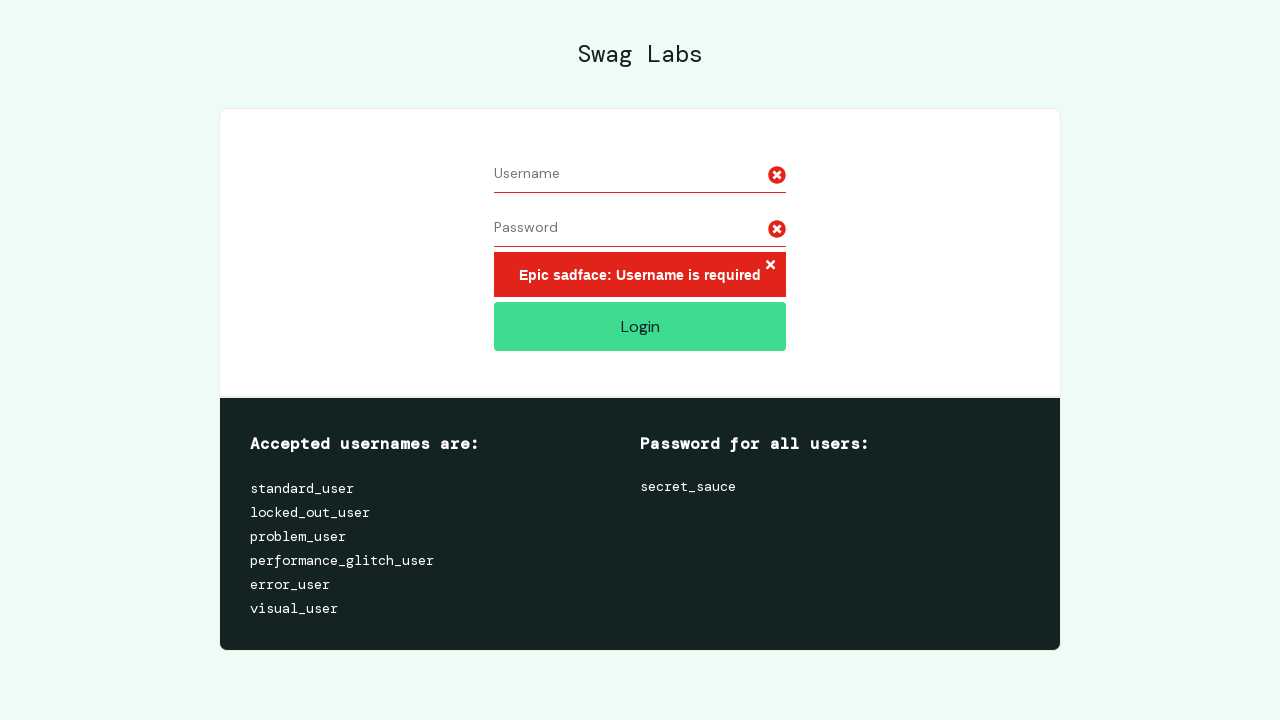

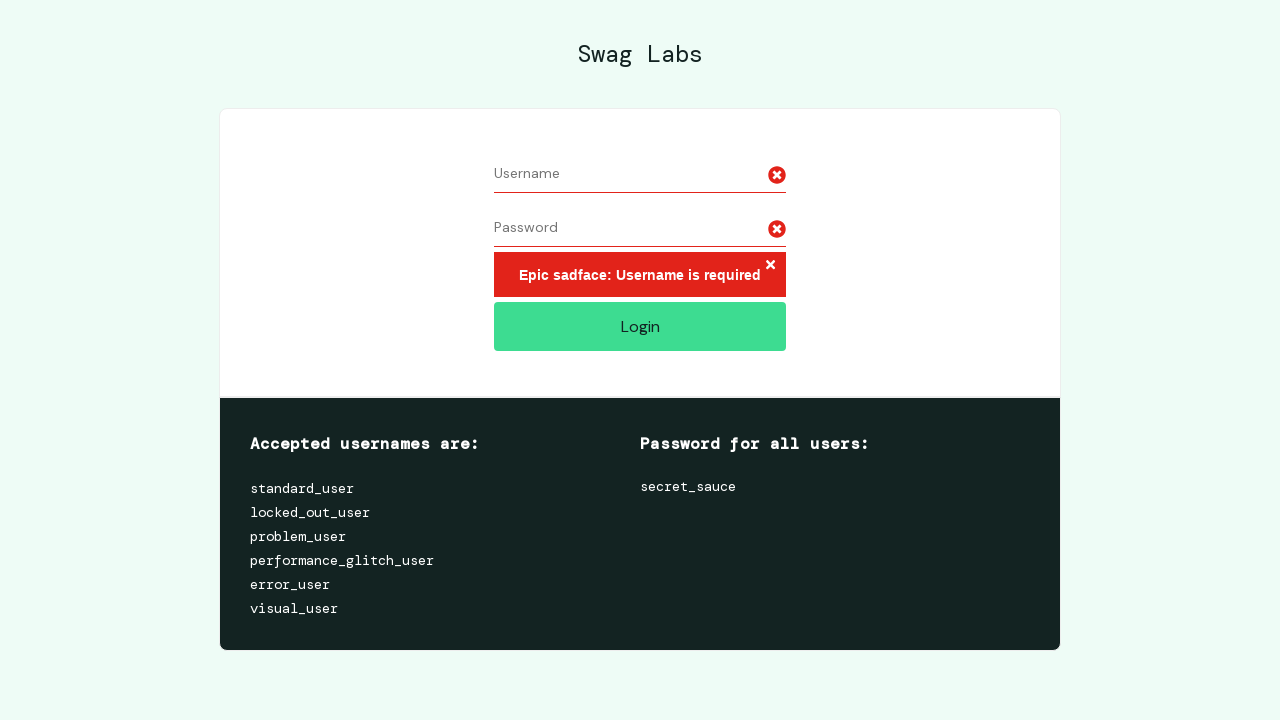